Tests button functionality by clicking on a button and verifying the displayed text

Starting URL: https://formy-project.herokuapp.com/buttons

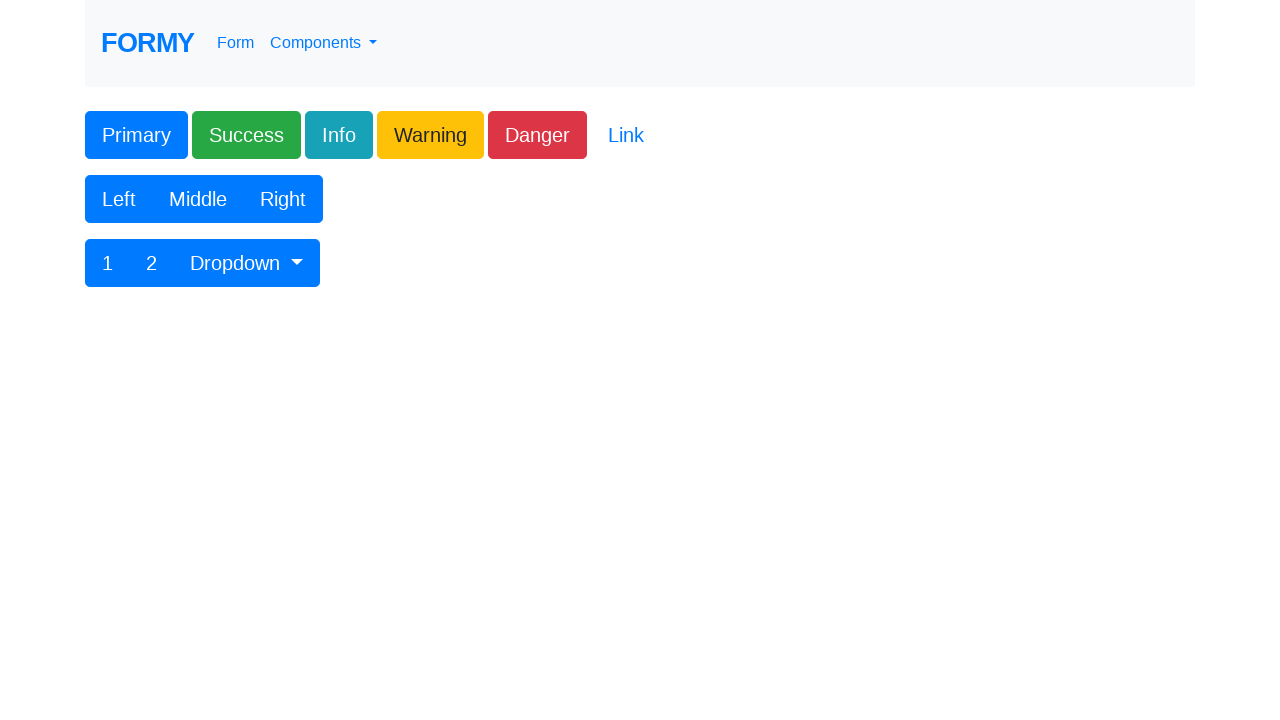

Clicked the Success button at (246, 135) on button.btn-success
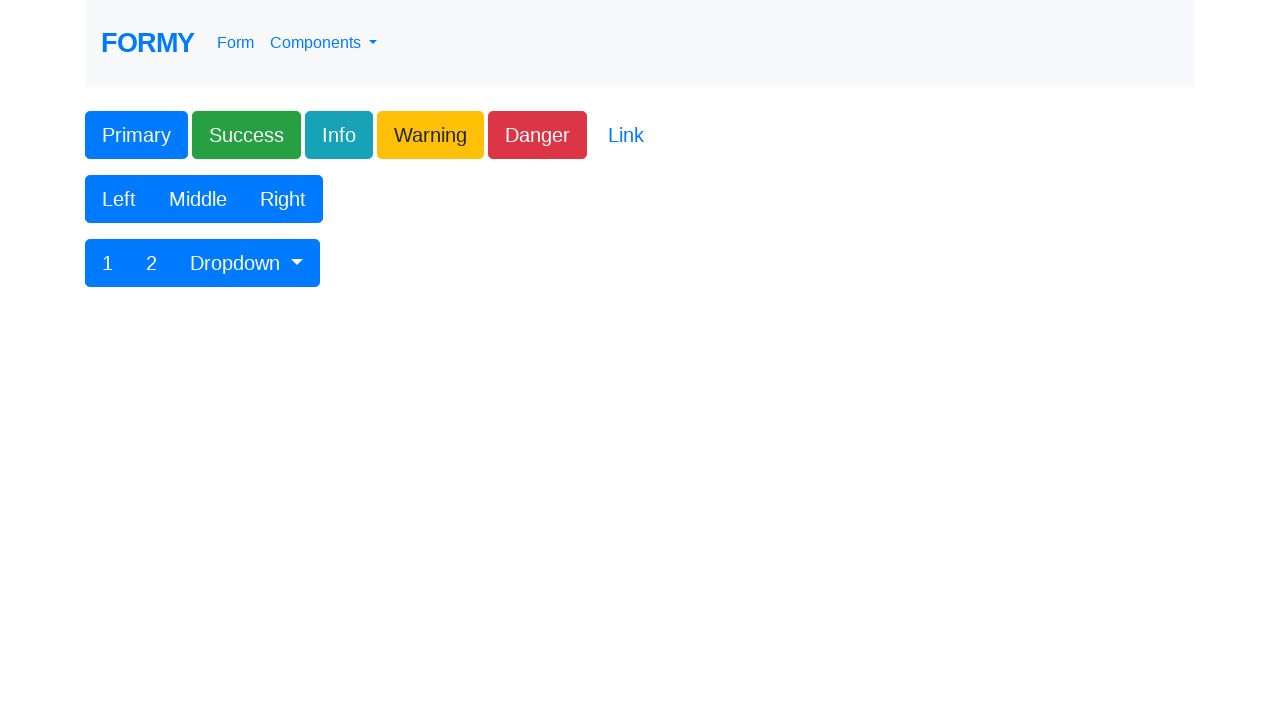

Verified Success button text is displayed
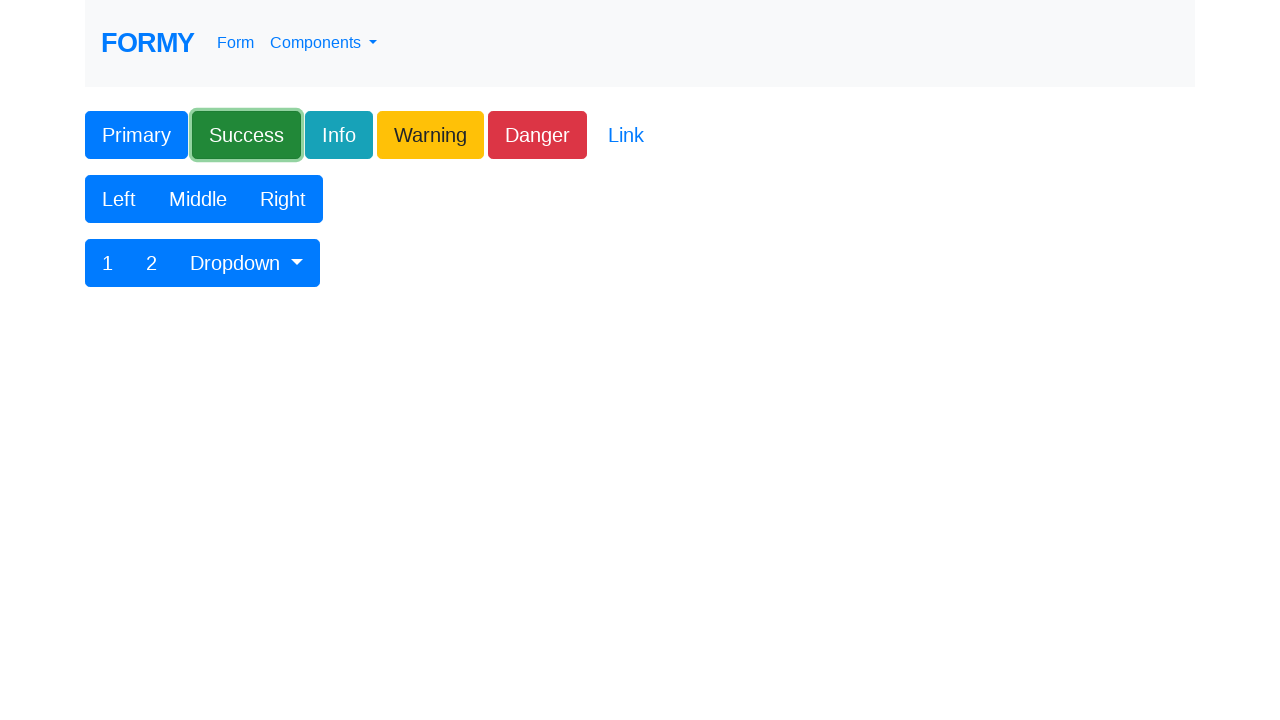

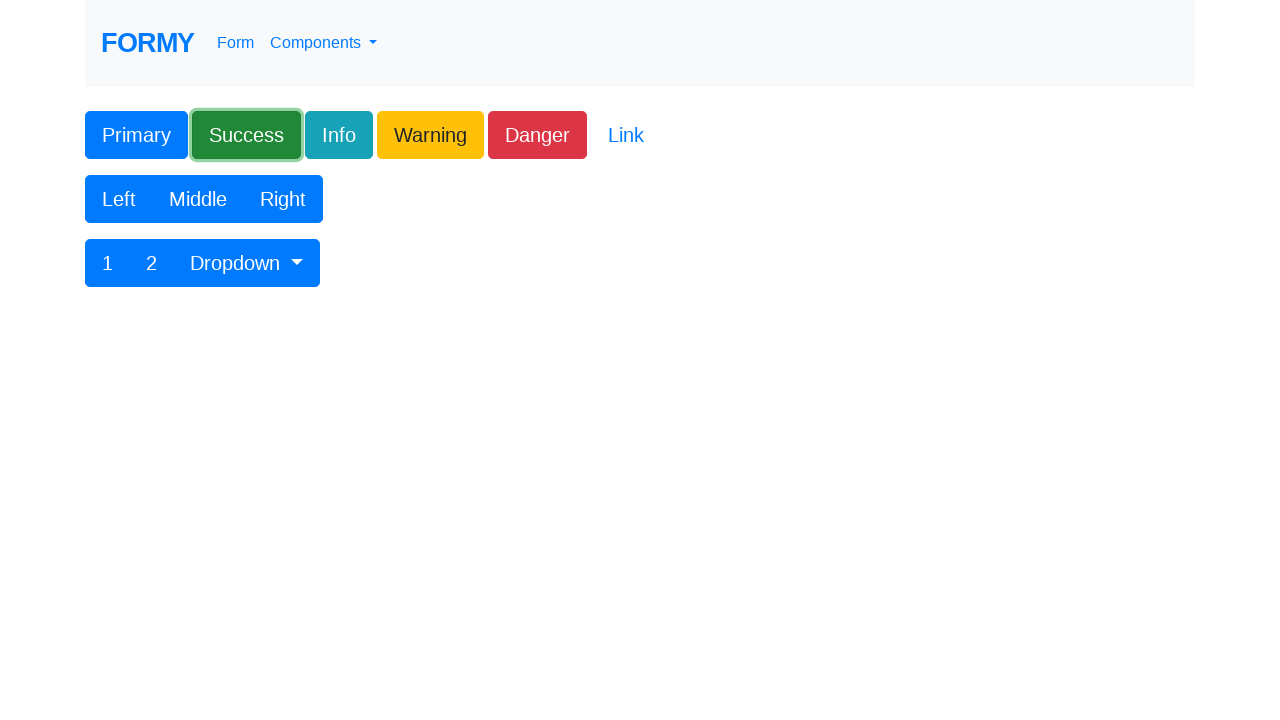